Navigates to Walla website and verifies the page title matches the expected Hebrew title

Starting URL: http://walla.co.il

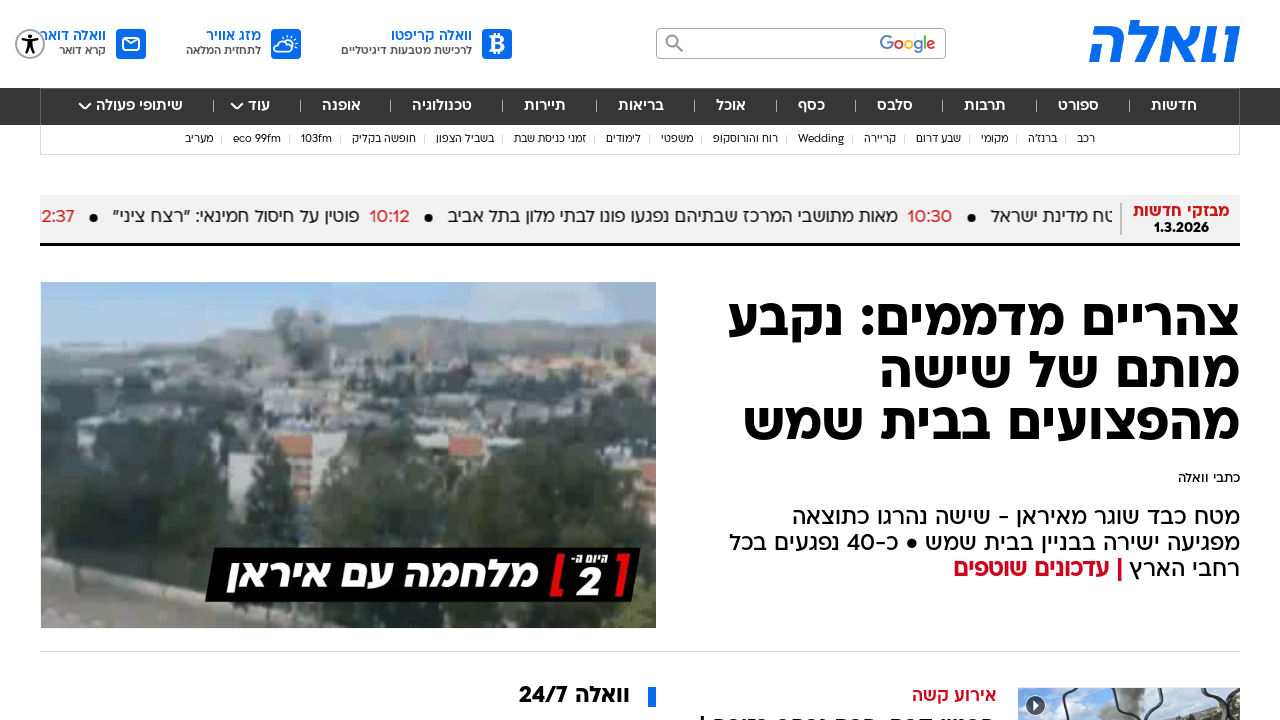

Waited for page to load (domcontentloaded state)
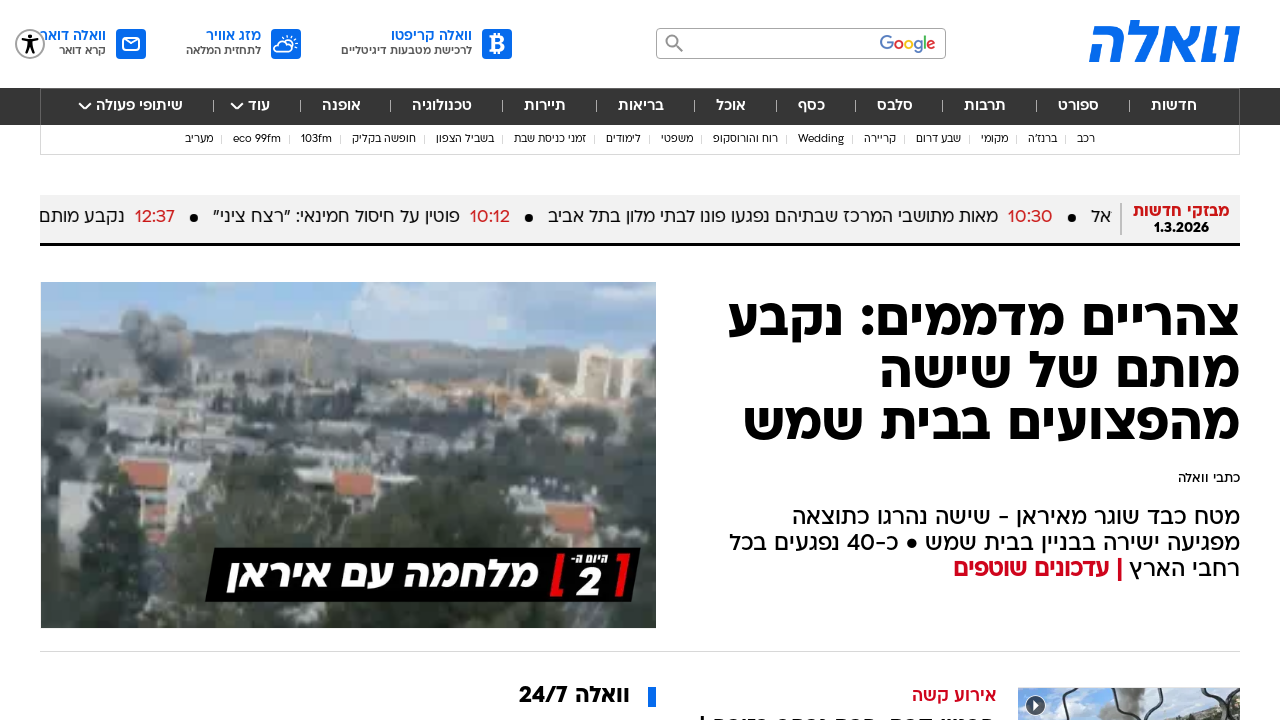

Set expected Hebrew title for Walla website
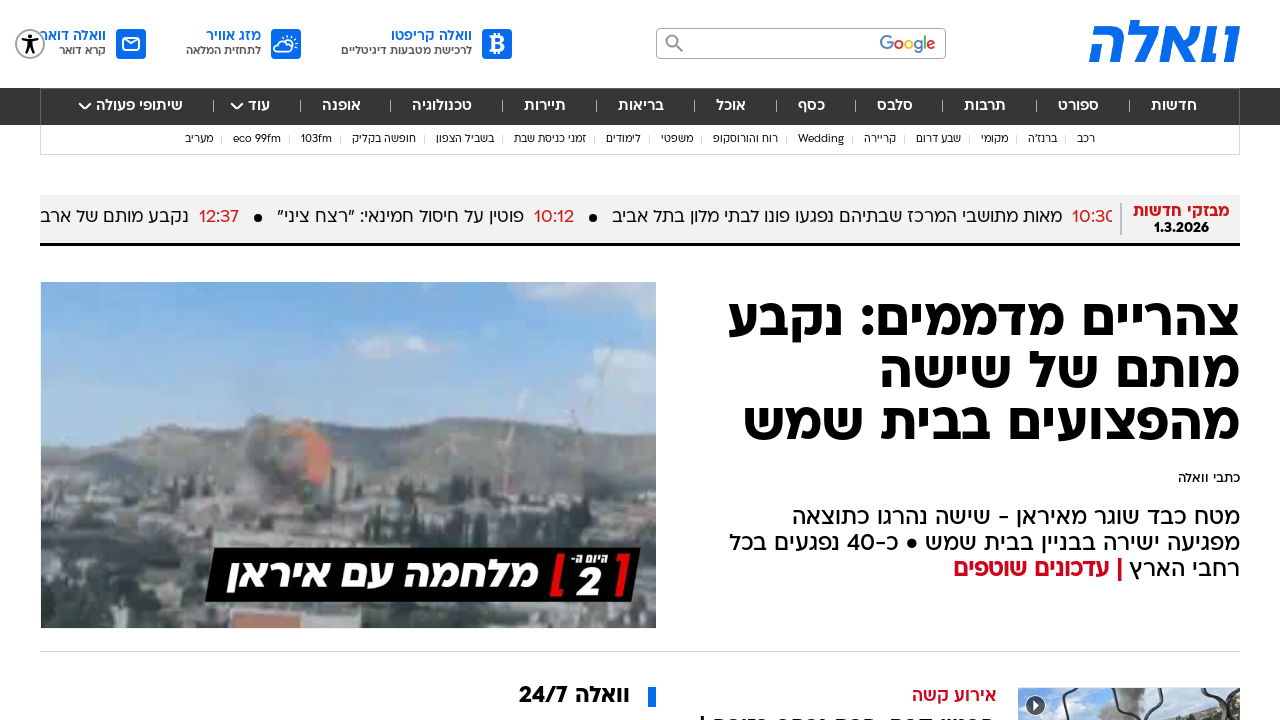

Verified page title matches expected Hebrew title
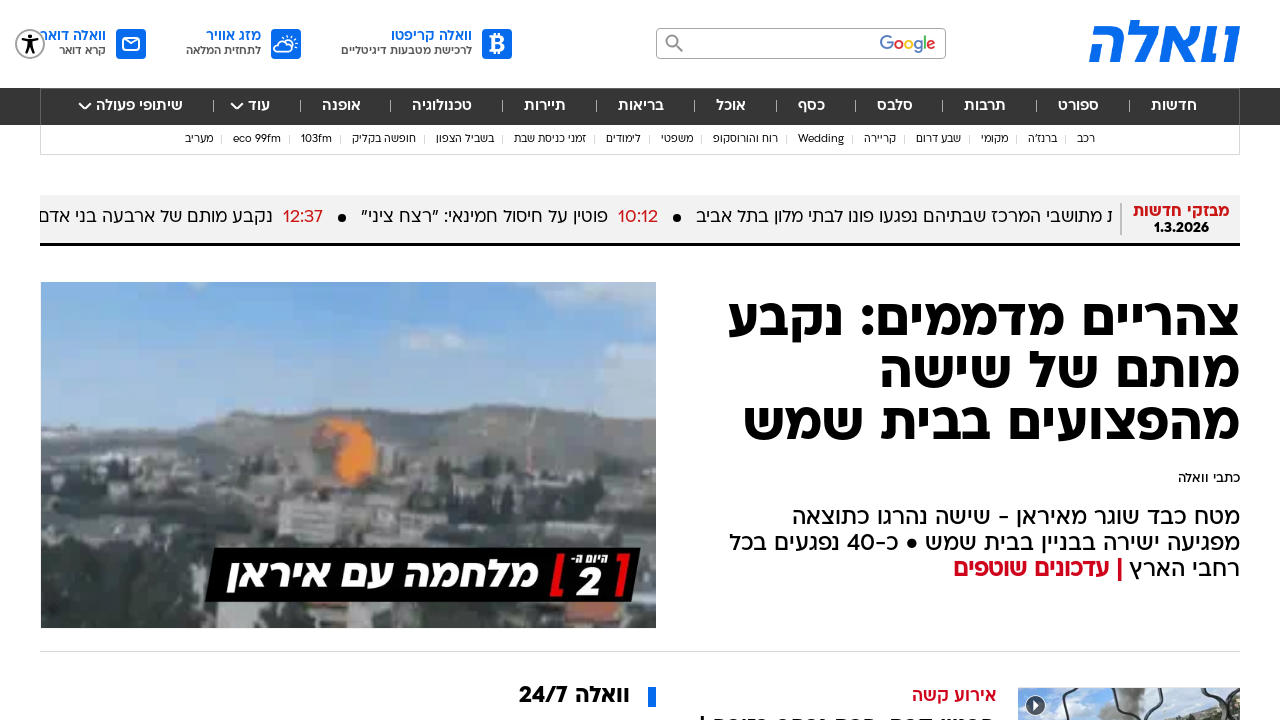

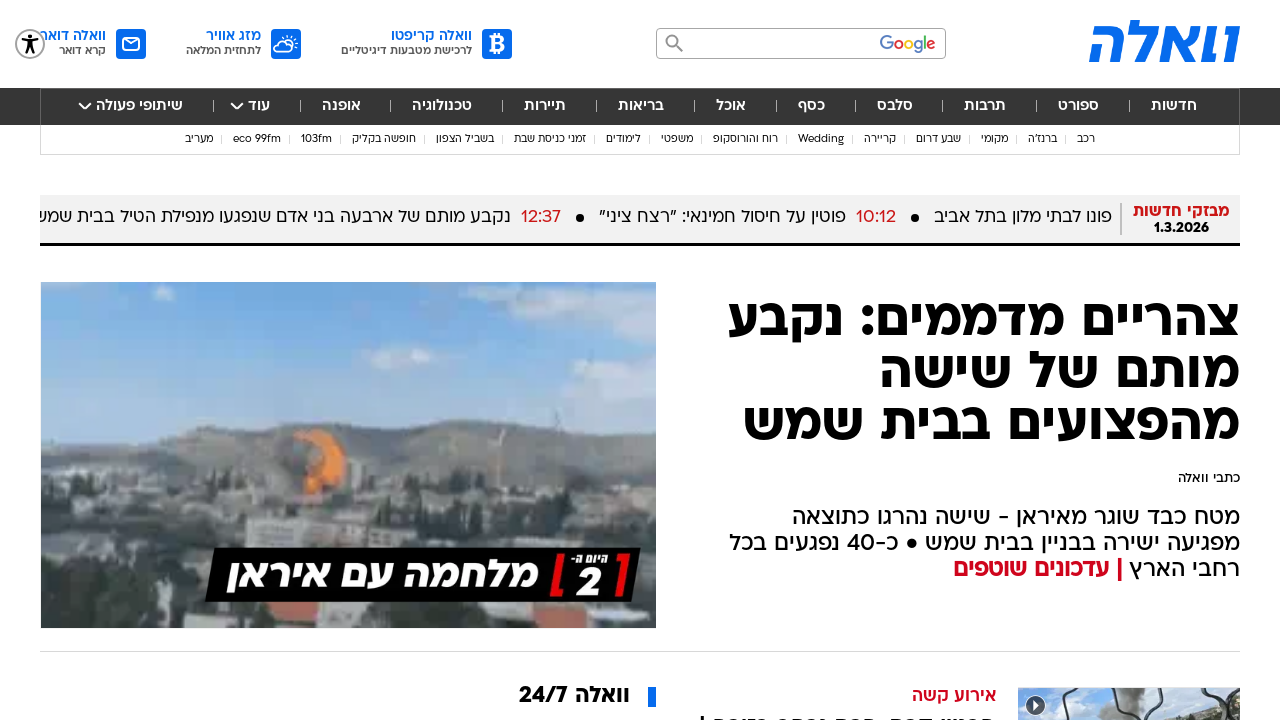